Tests checkbox interactions on a demo page by clicking the basic checkbox element

Starting URL: https://www.leafground.com/checkbox.xhtml

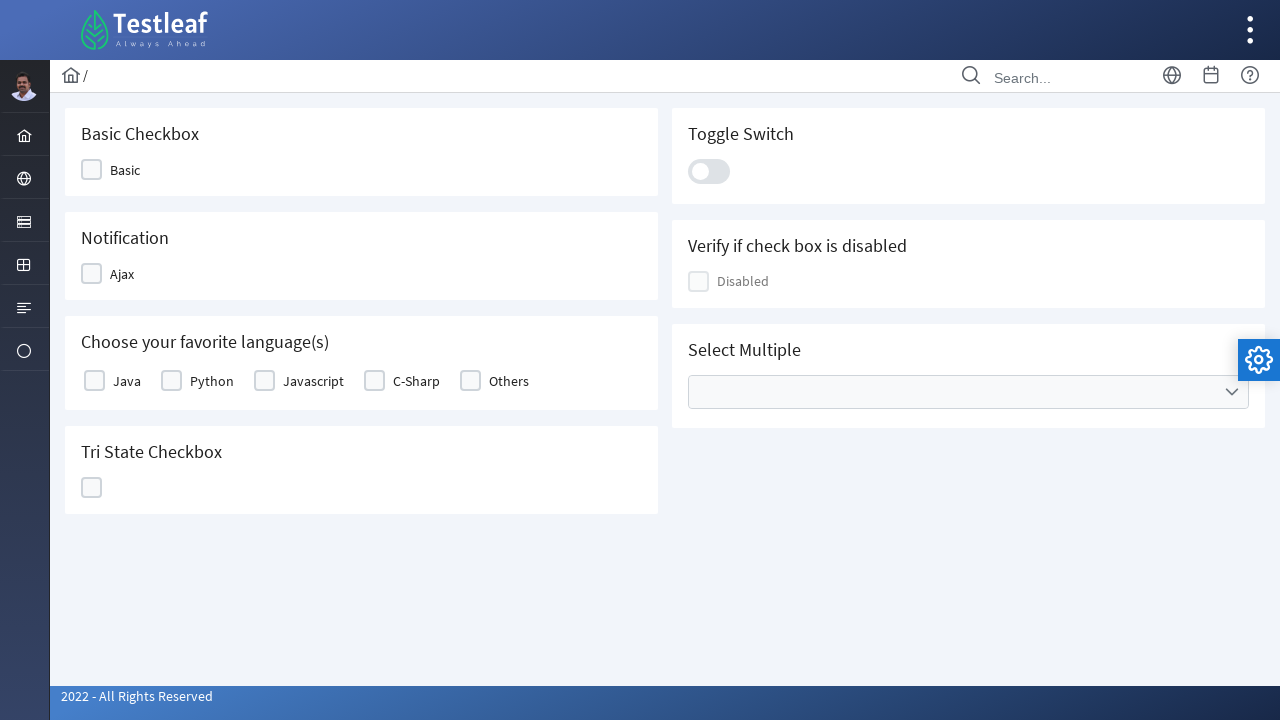

Clicked the basic checkbox element at (118, 170) on xpath=((//div[contains(@class,'ui-selectbooleancheckbox ui-chkbox')])[1])
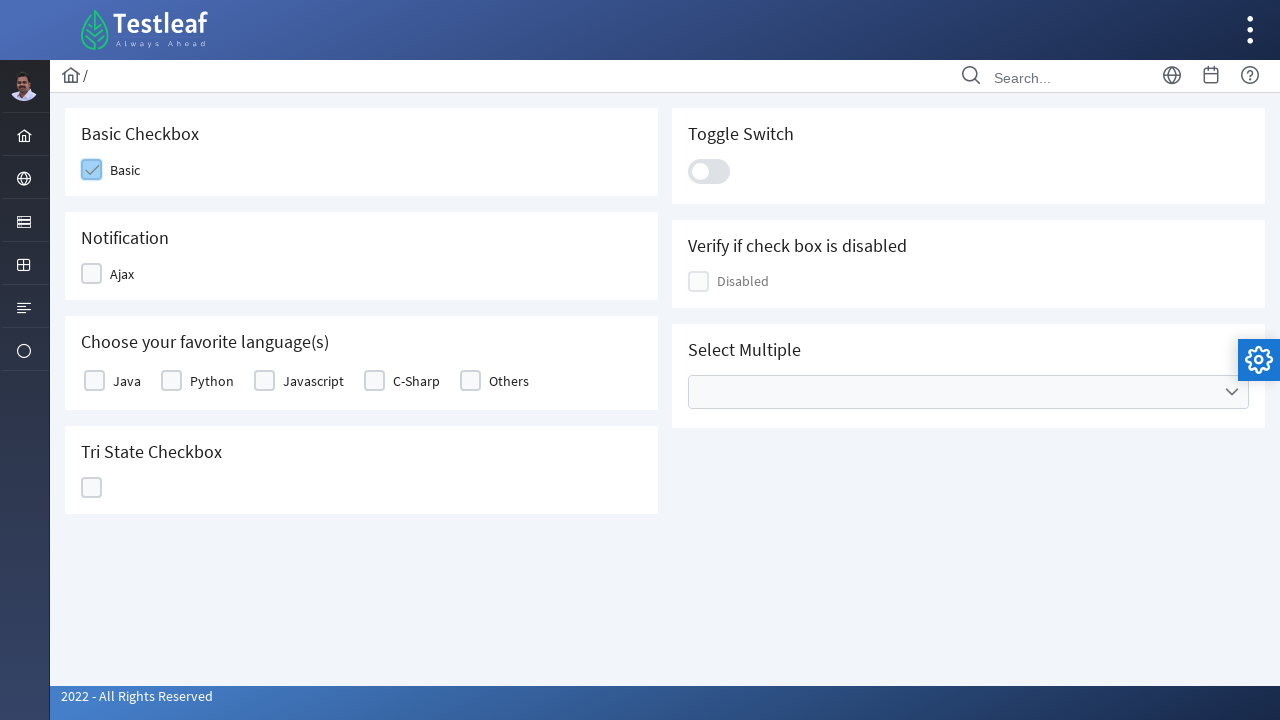

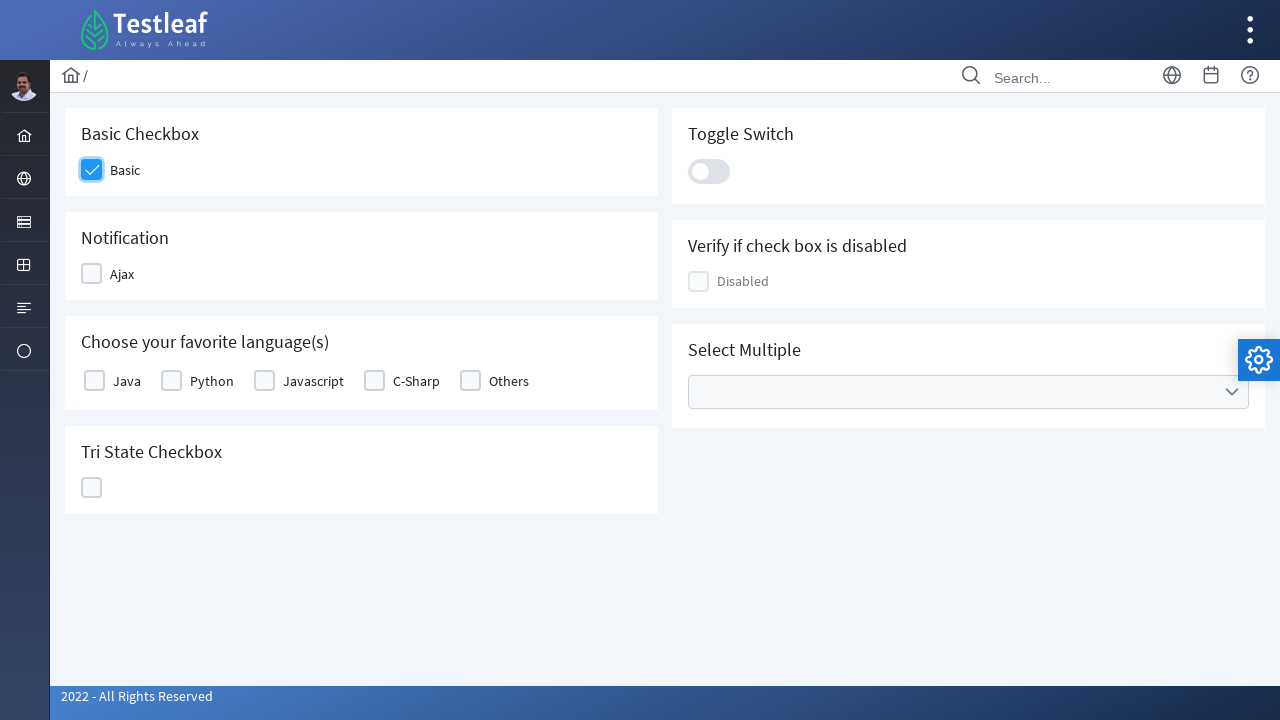